Tests that clicking the page footer link opens the Elemental Selenium website in a new tab

Starting URL: https://the-internet.herokuapp.com/

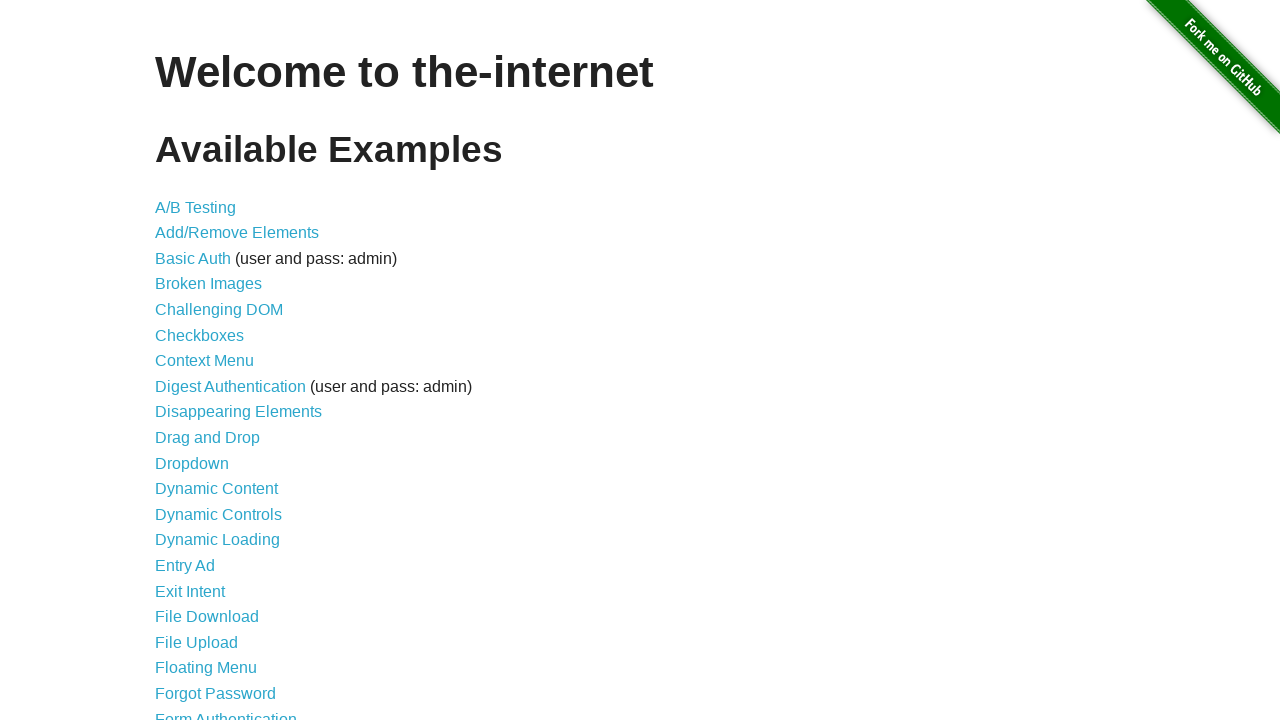

Clicked footer link to Elemental Selenium website at (684, 711) on a[href='http://elementalselenium.com/']
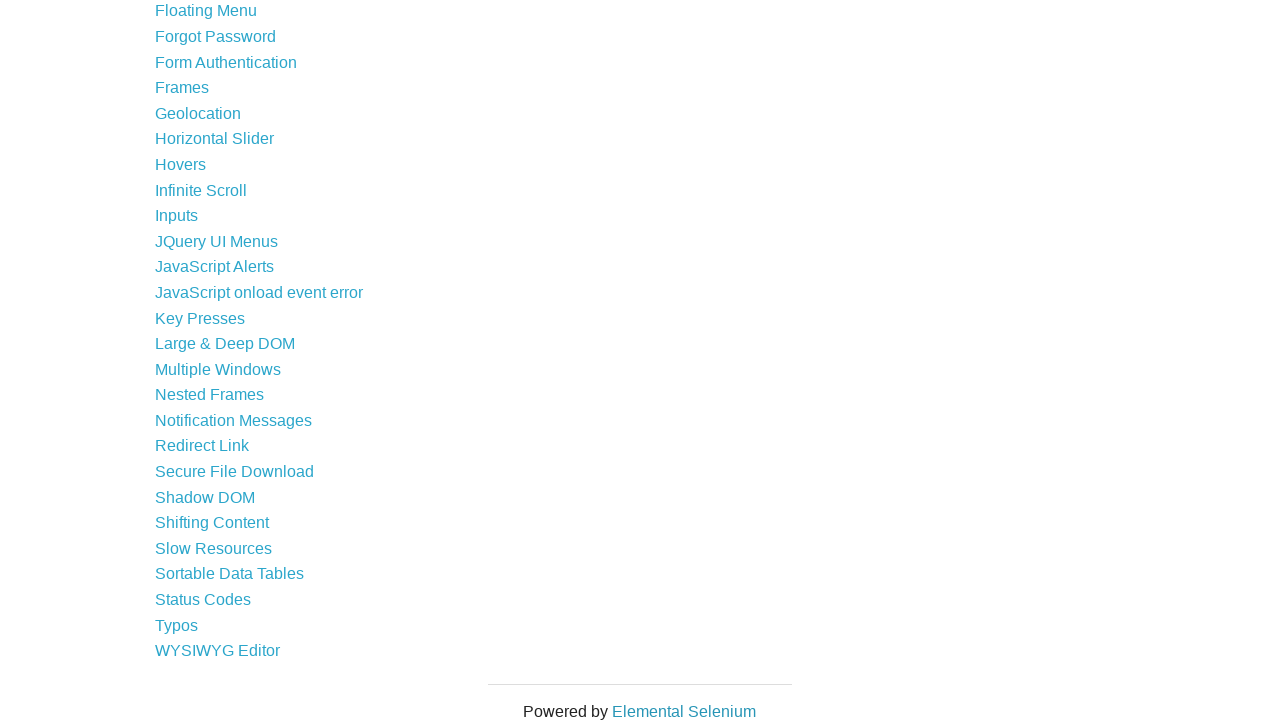

Switched to new tab opened by footer link
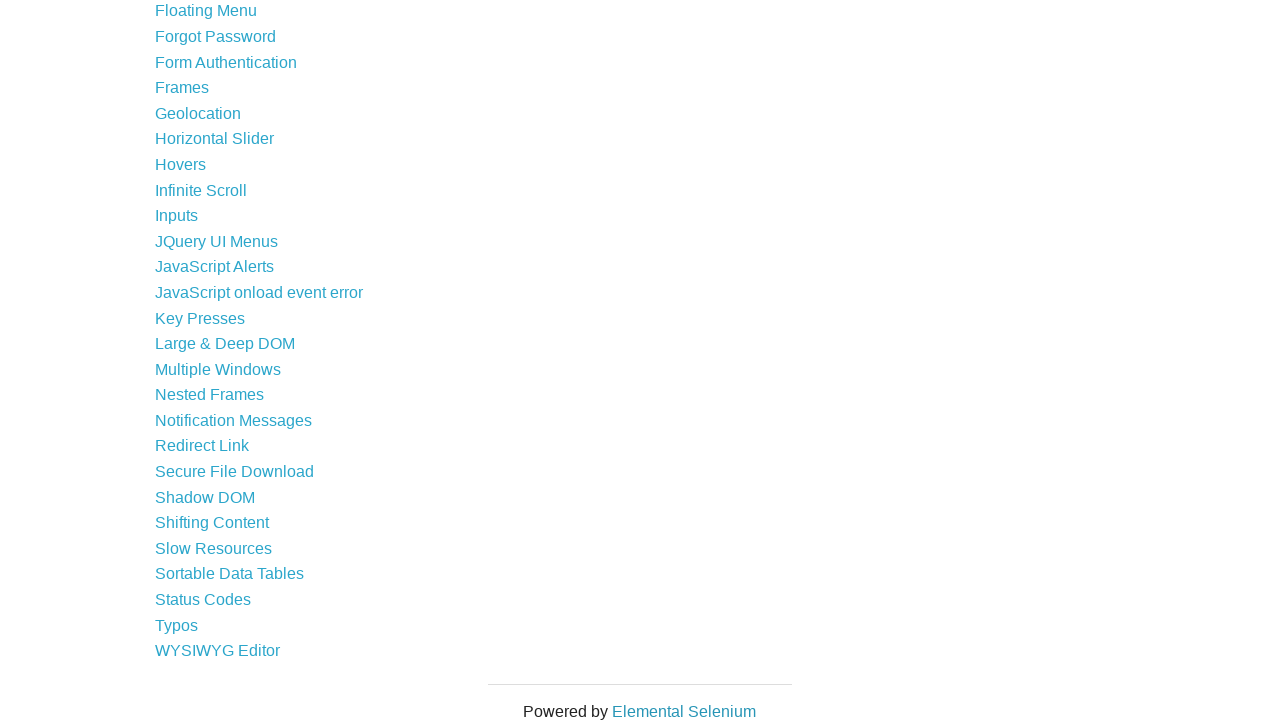

New tab finished loading
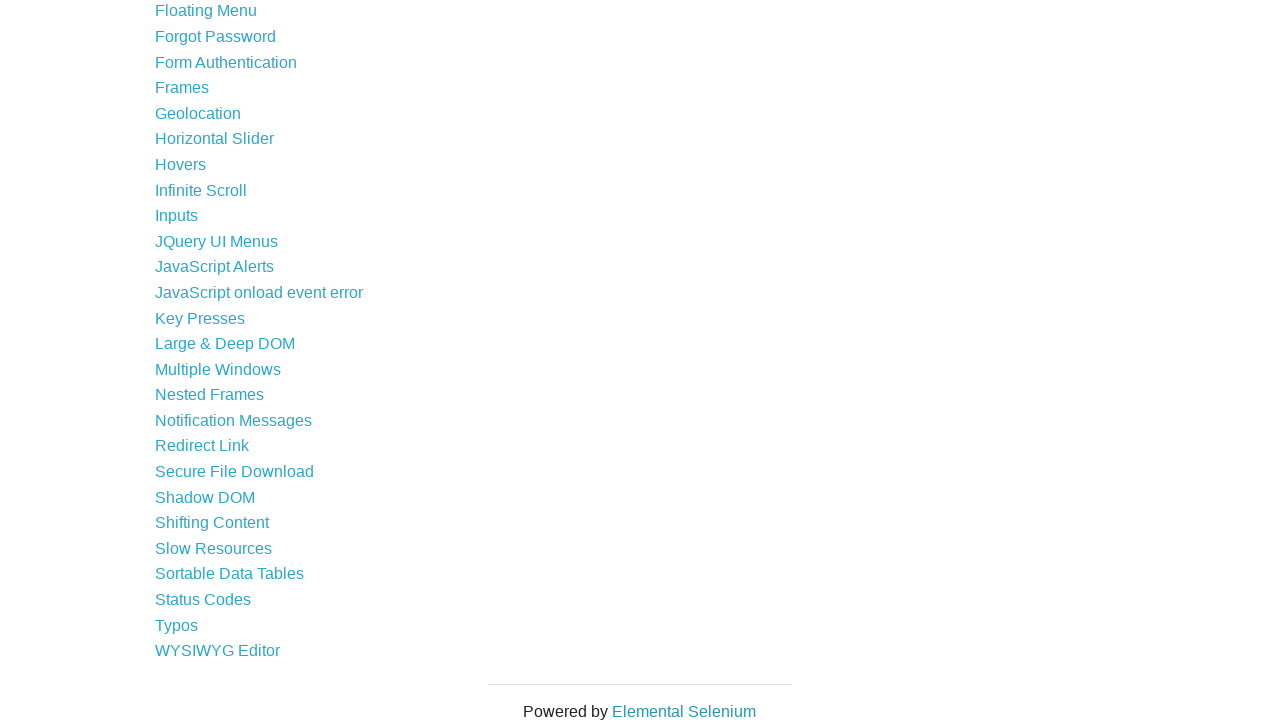

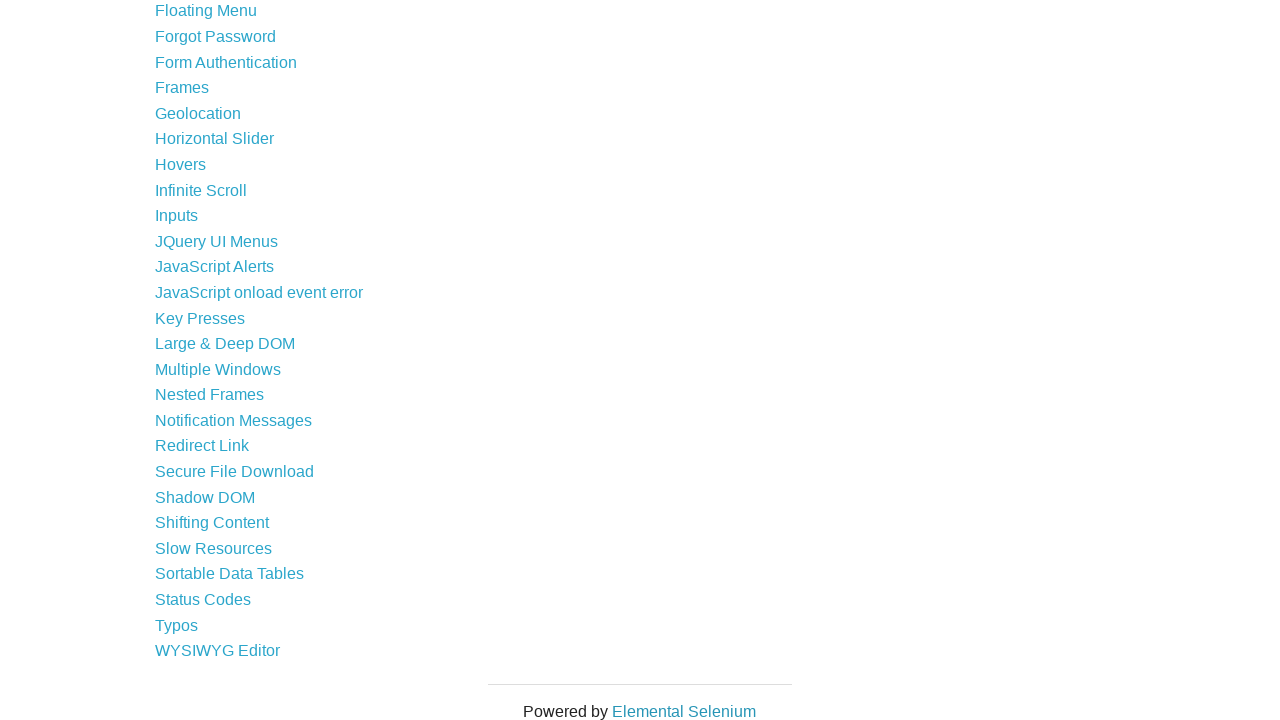